Tests that attempting to login with locked_out_user displays the error message "Epic sadface: Sorry, this user has been locked out."

Starting URL: https://www.saucedemo.com

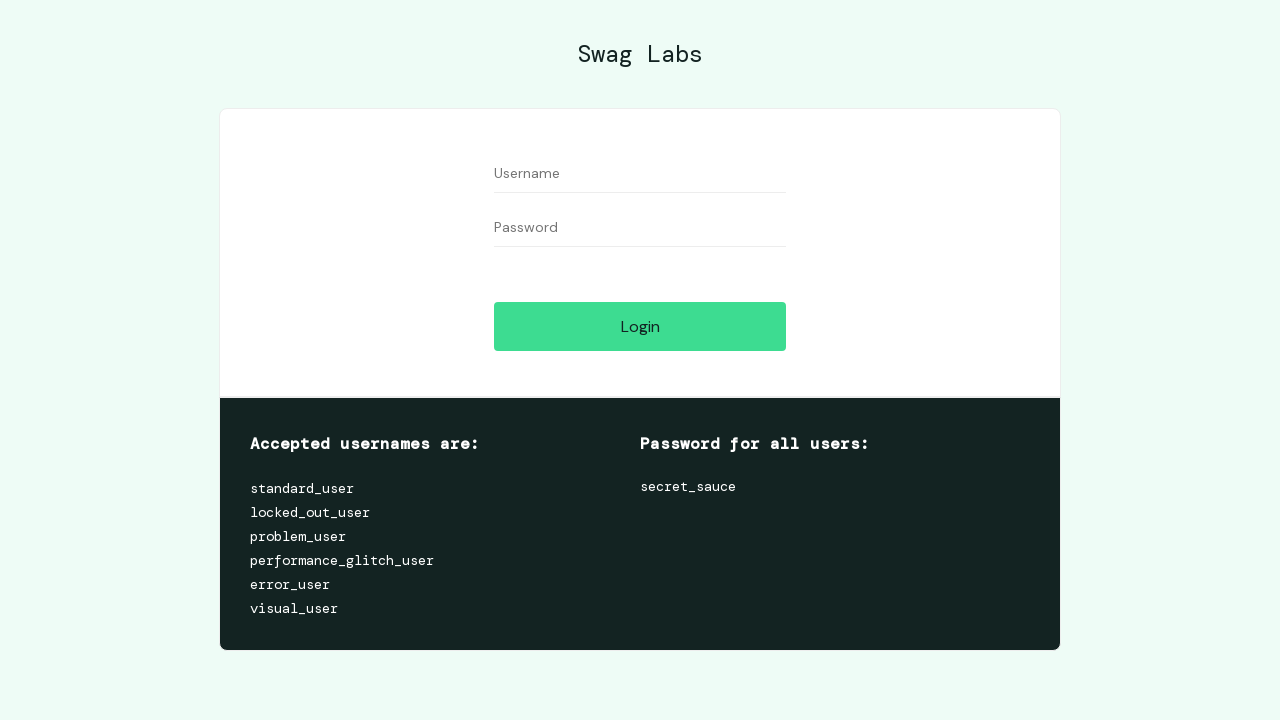

Navigated to Sauce Demo login page
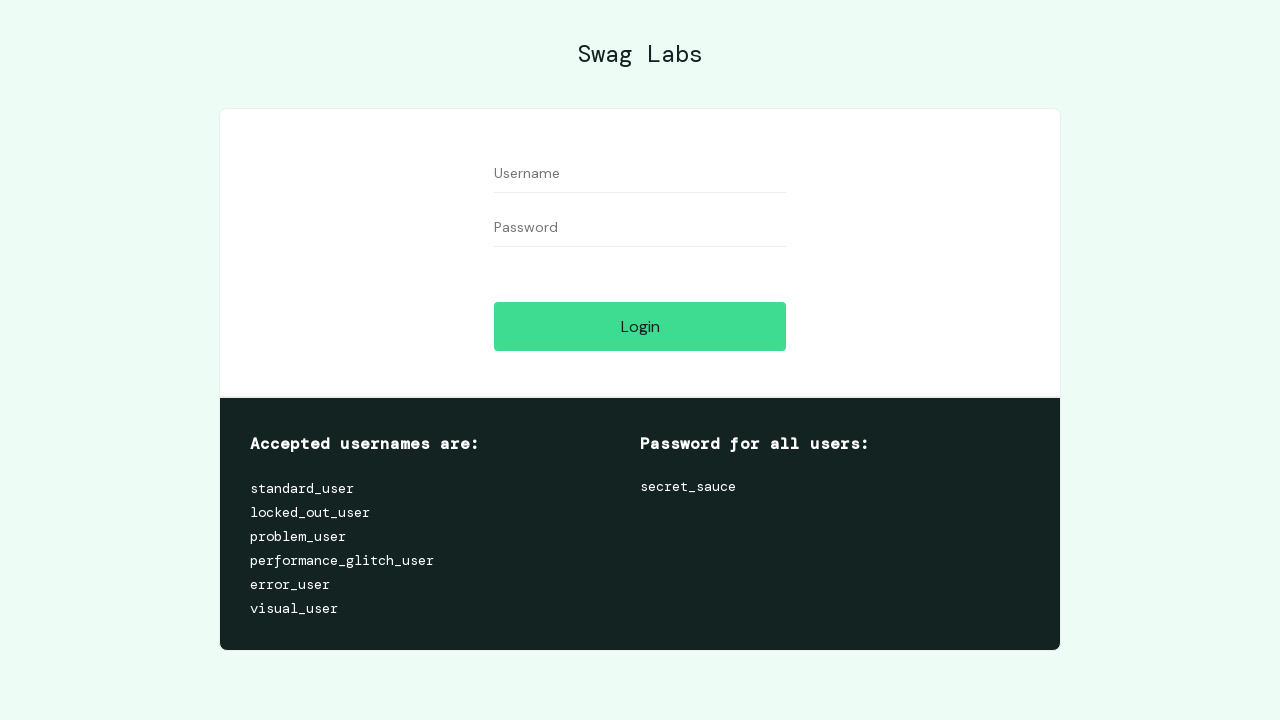

Filled username field with 'locked_out_user' on [name="user-name"]
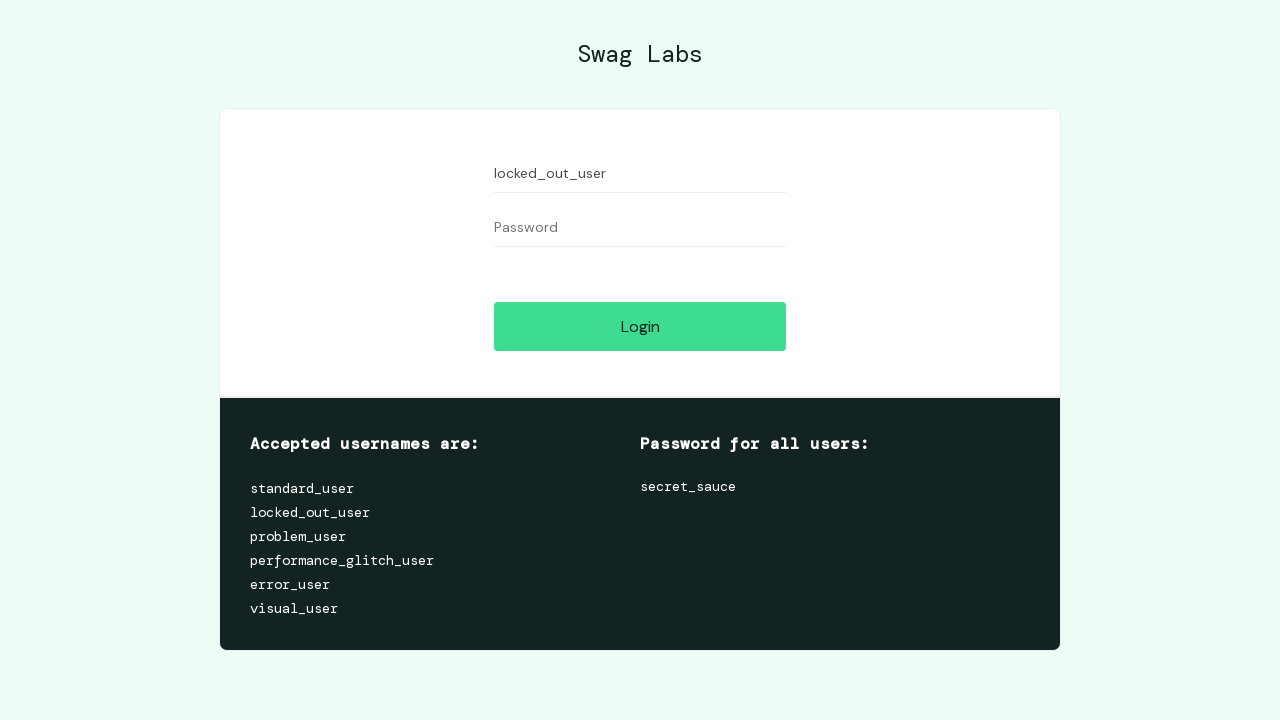

Filled password field with 'secret_sauce' on [name="password"]
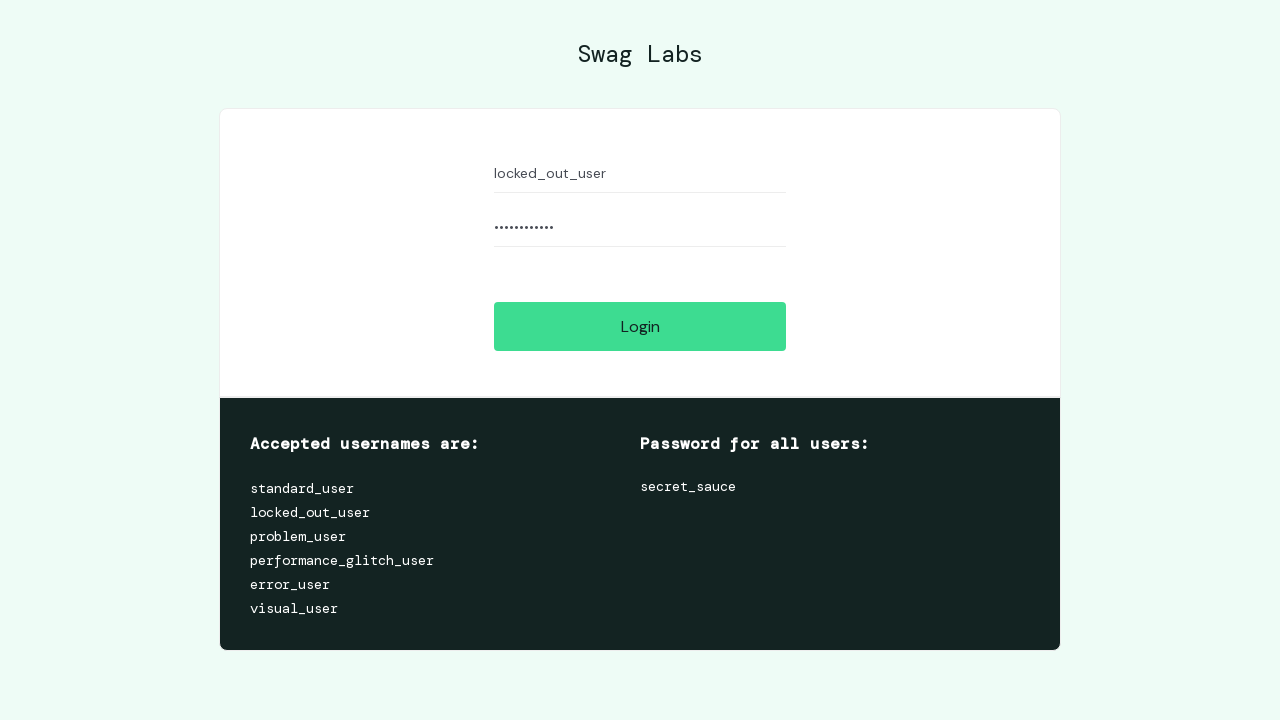

Clicked login button at (640, 326) on [name="login-button"]
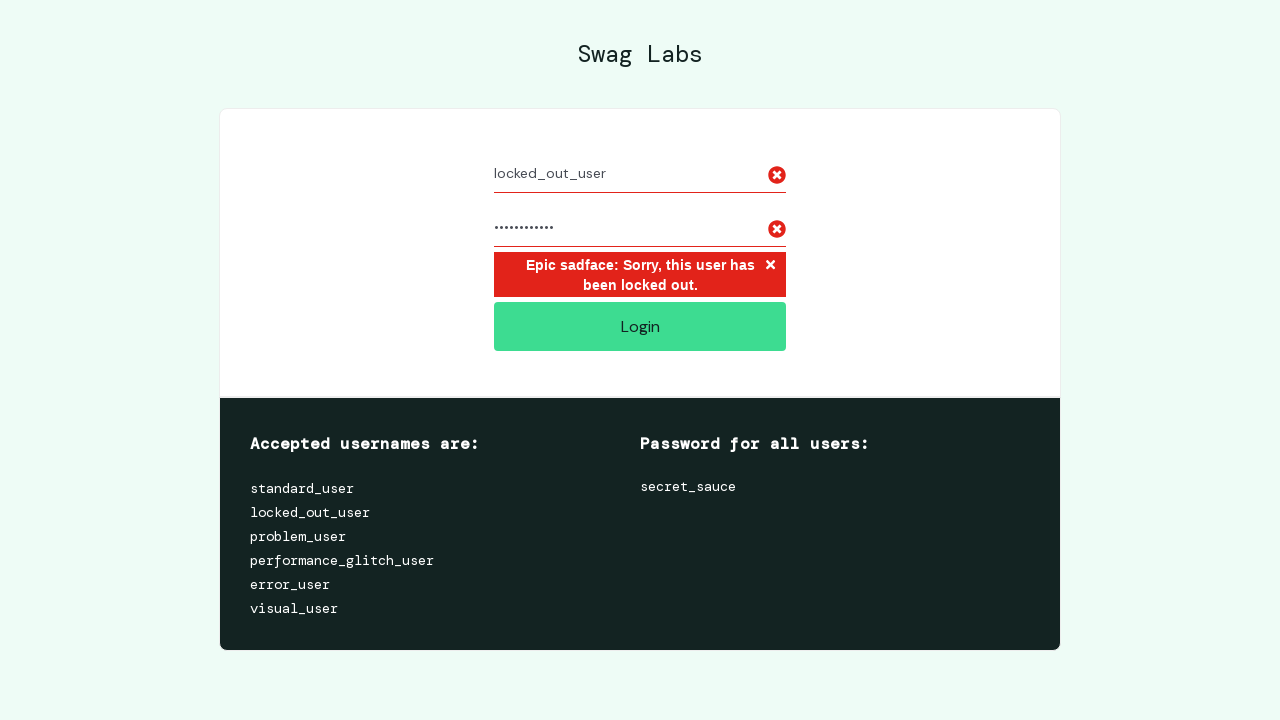

Error message appeared: 'Epic sadface: Sorry, this user has been locked out.'
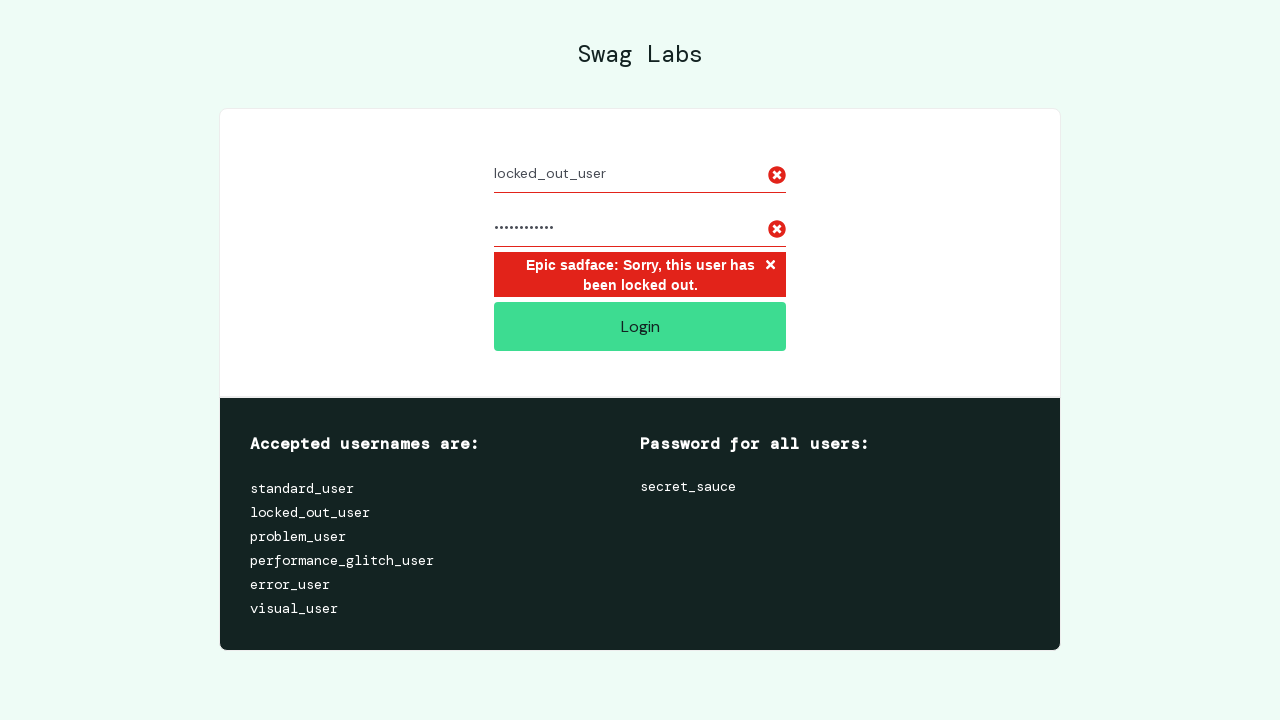

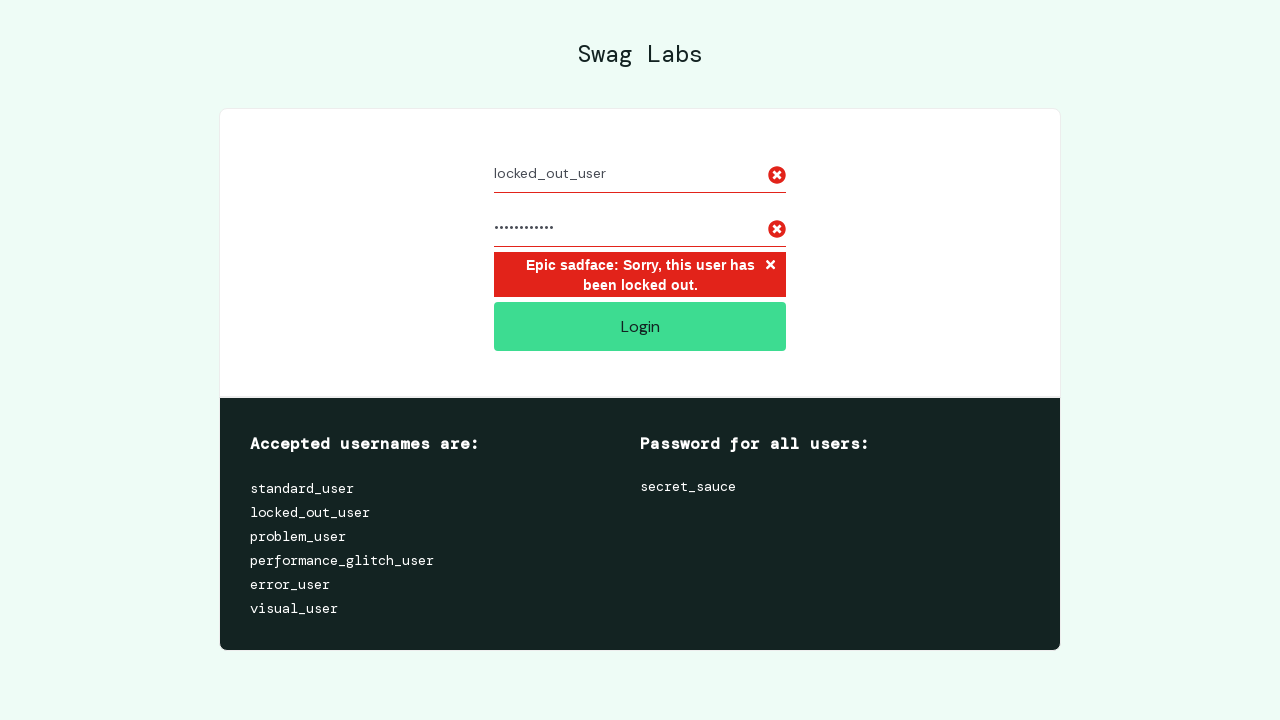